Navigates to the Greens Technology website and maximizes the browser window. The original script also takes a screenshot, but the core automation is simply loading the page.

Starting URL: http://www.greenstechnologys.com/

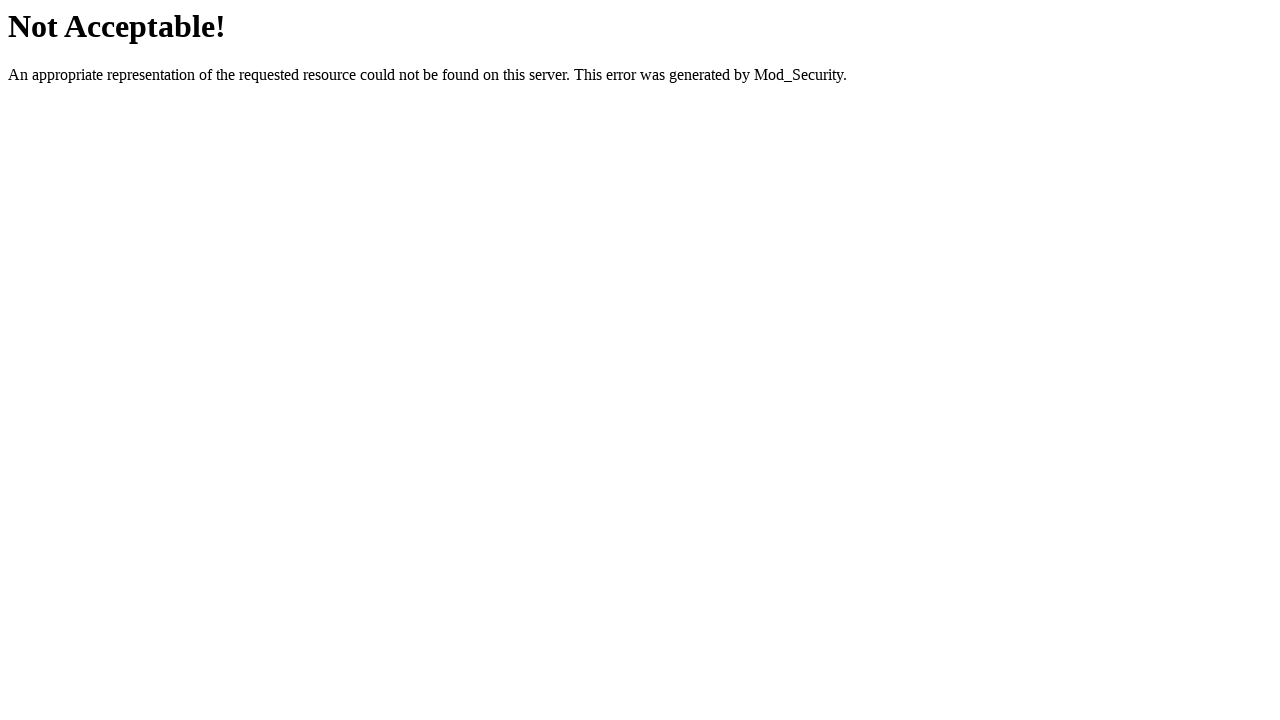

Set viewport size to 1920x1080
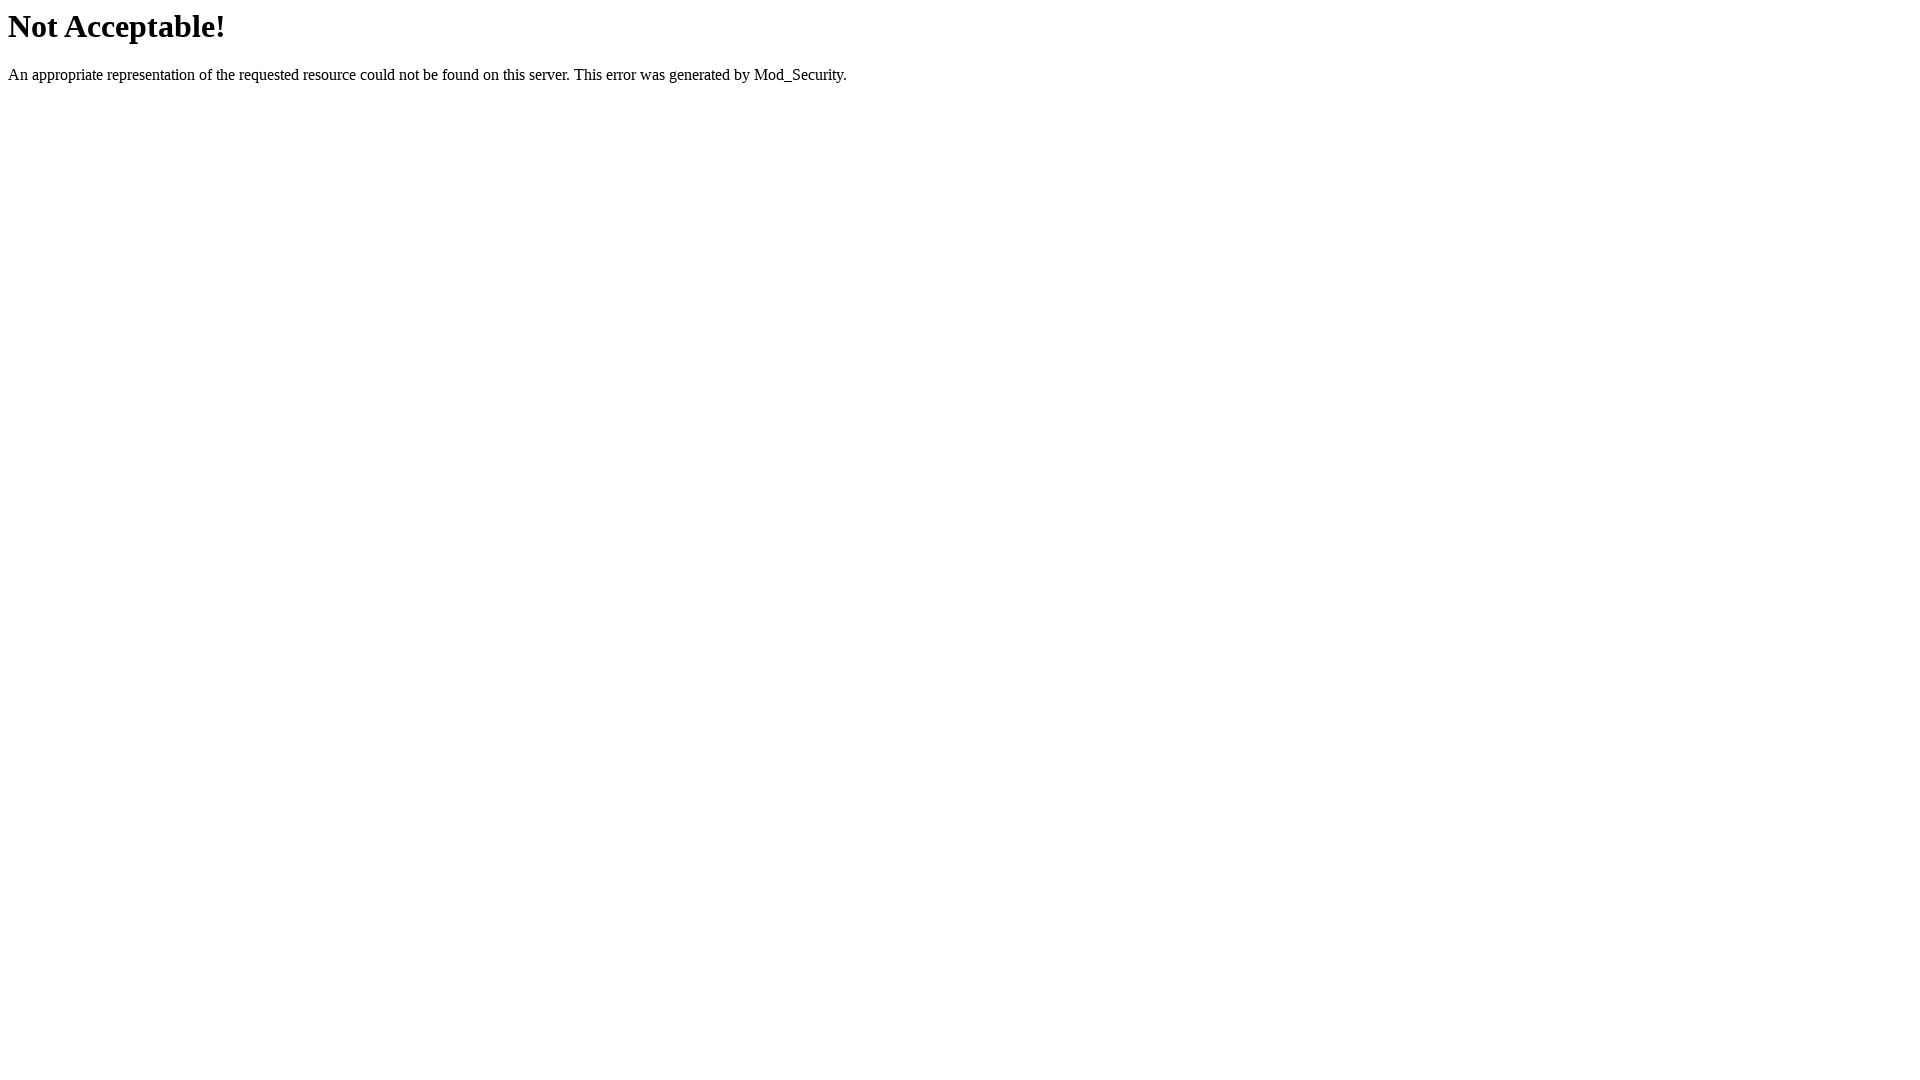

Waited for page to fully load (networkidle)
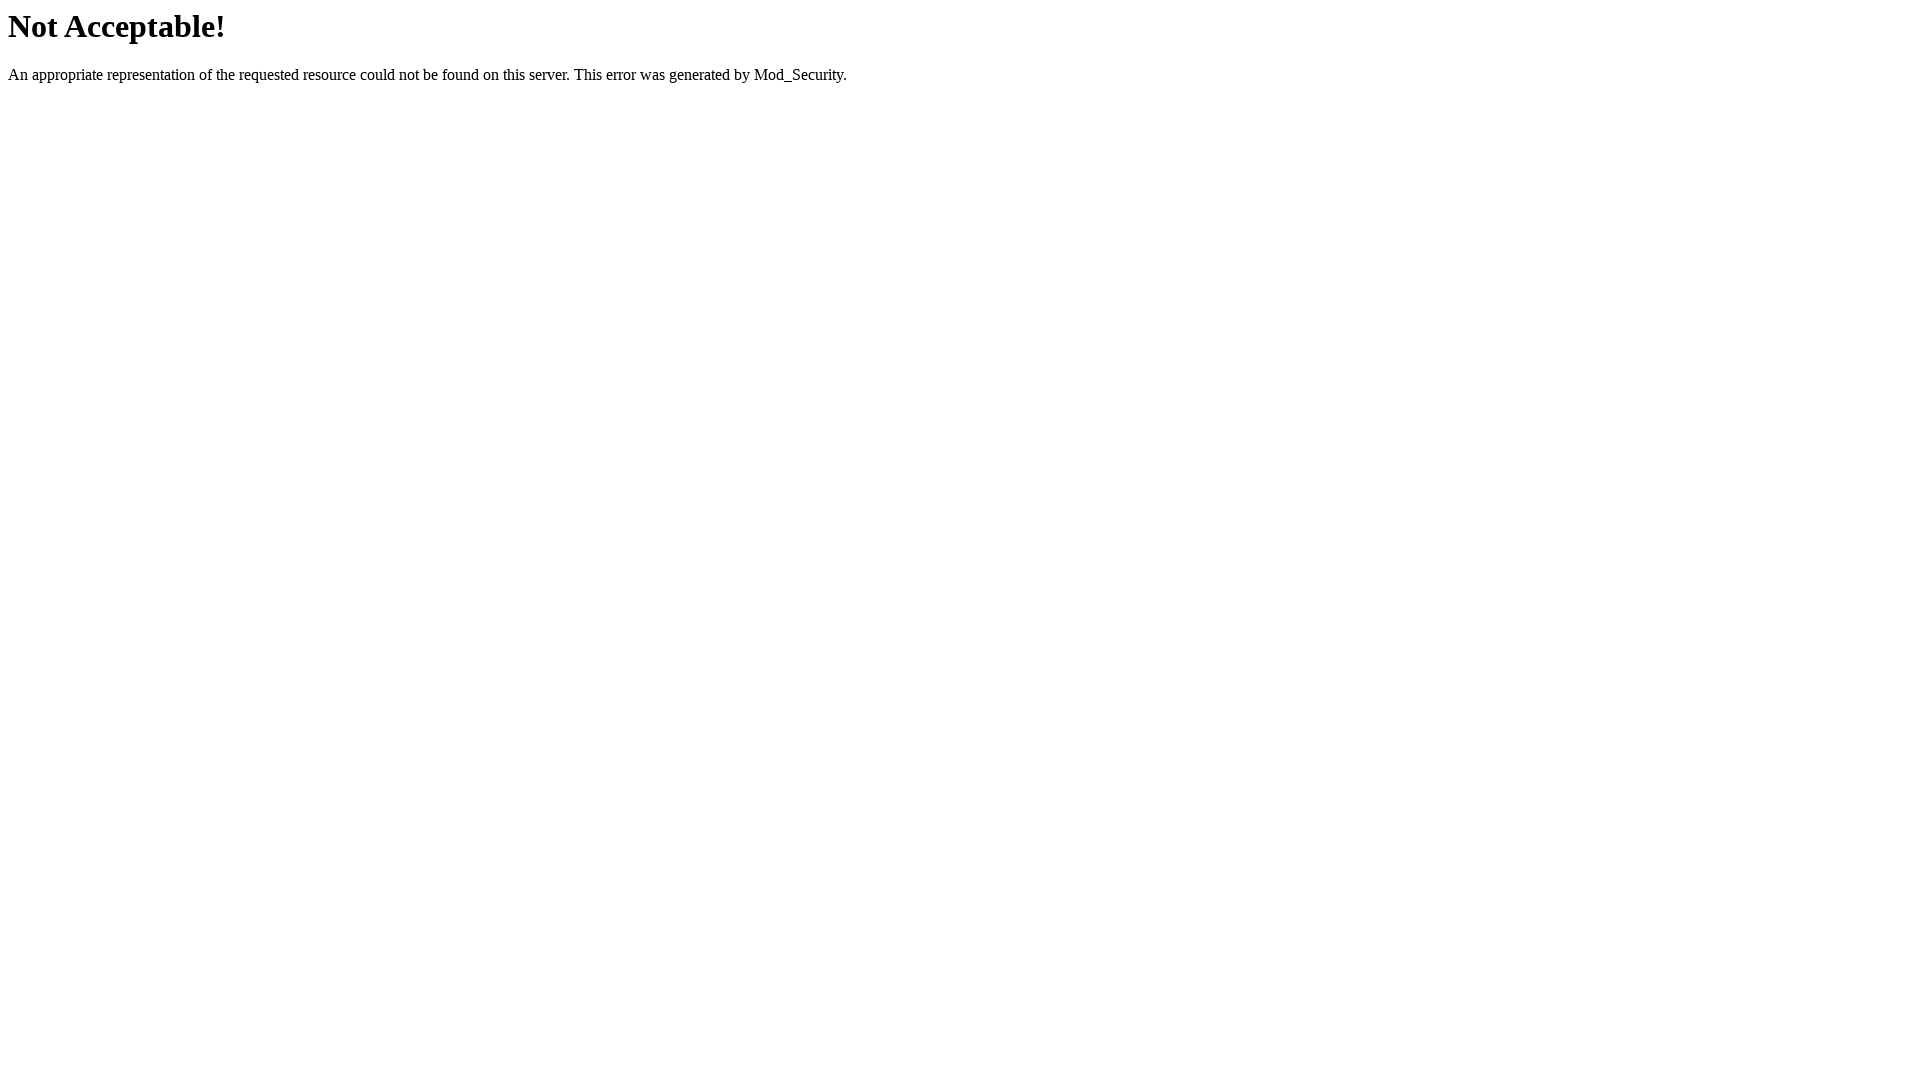

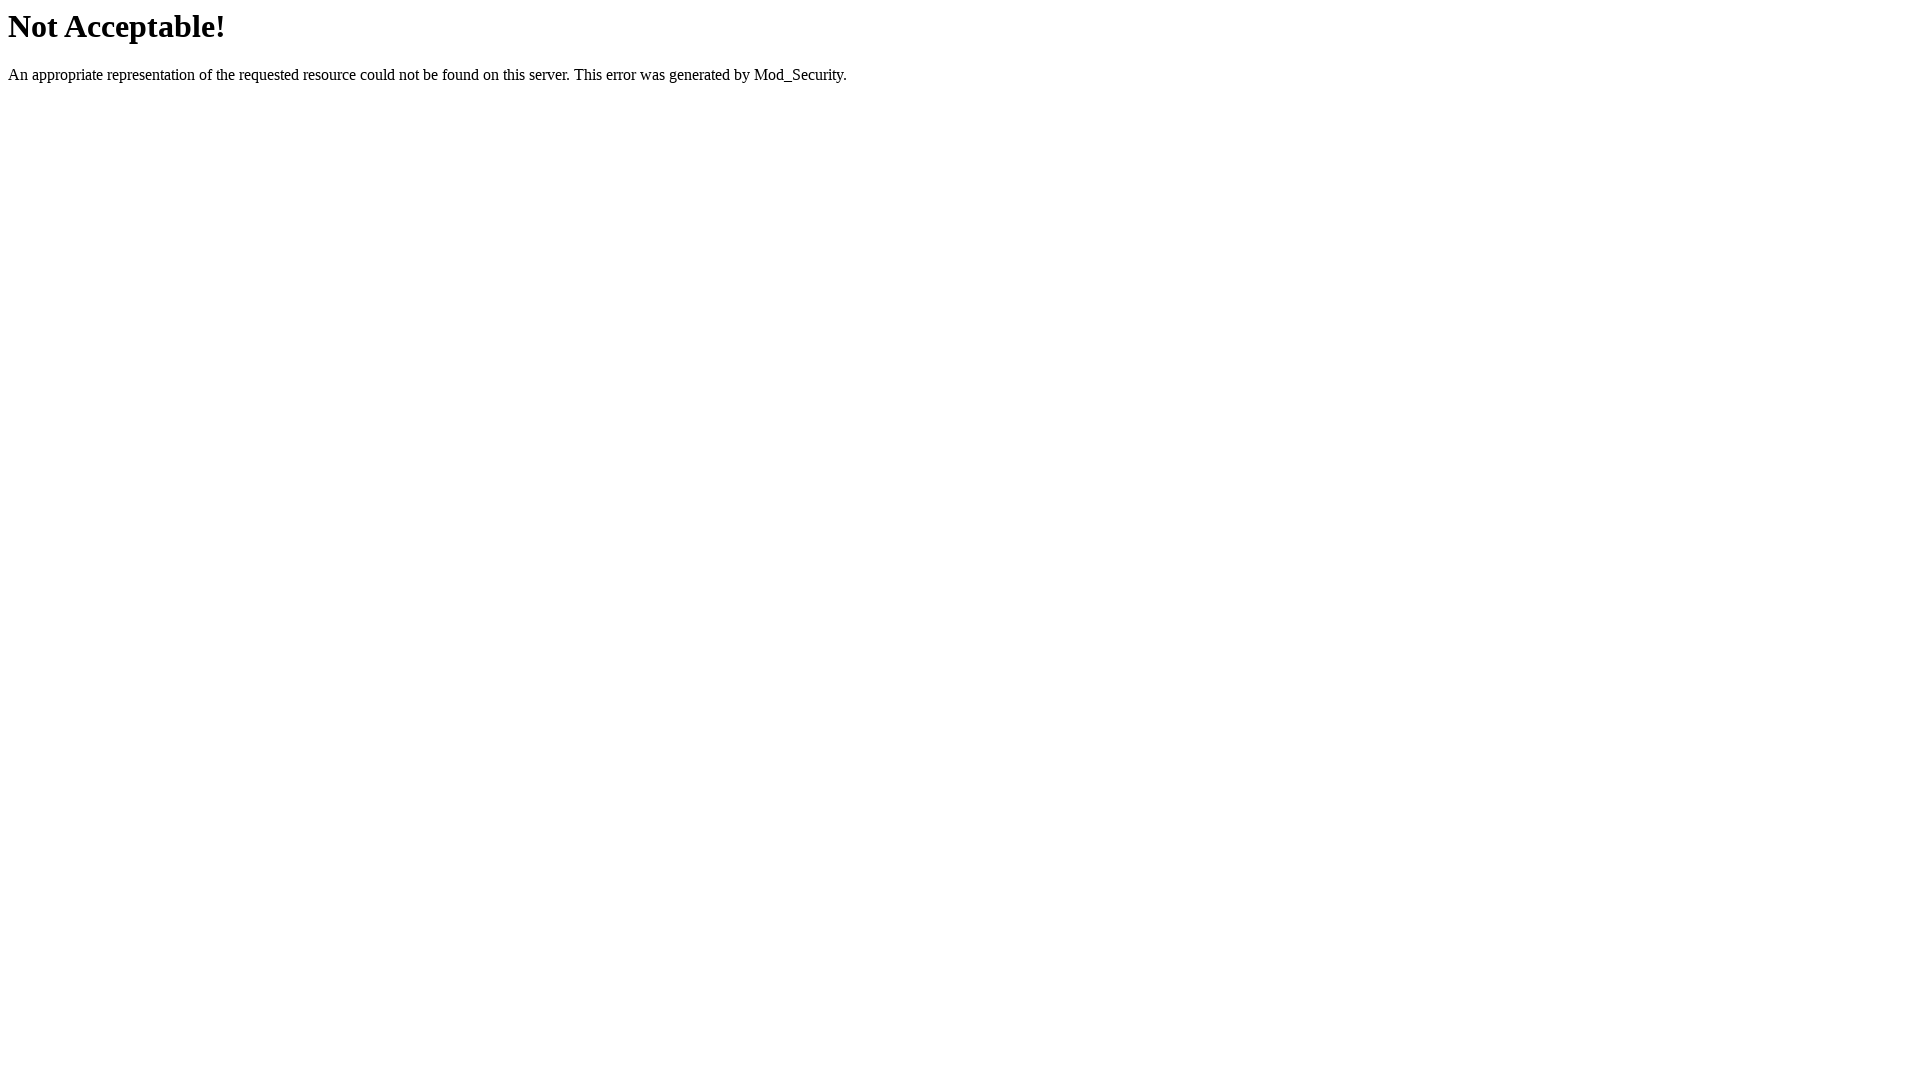